Solves a math captcha by extracting a value from an image attribute, calculating the result, and submitting the form with robot verification checkboxes

Starting URL: http://suninjuly.github.io/get_attribute.html

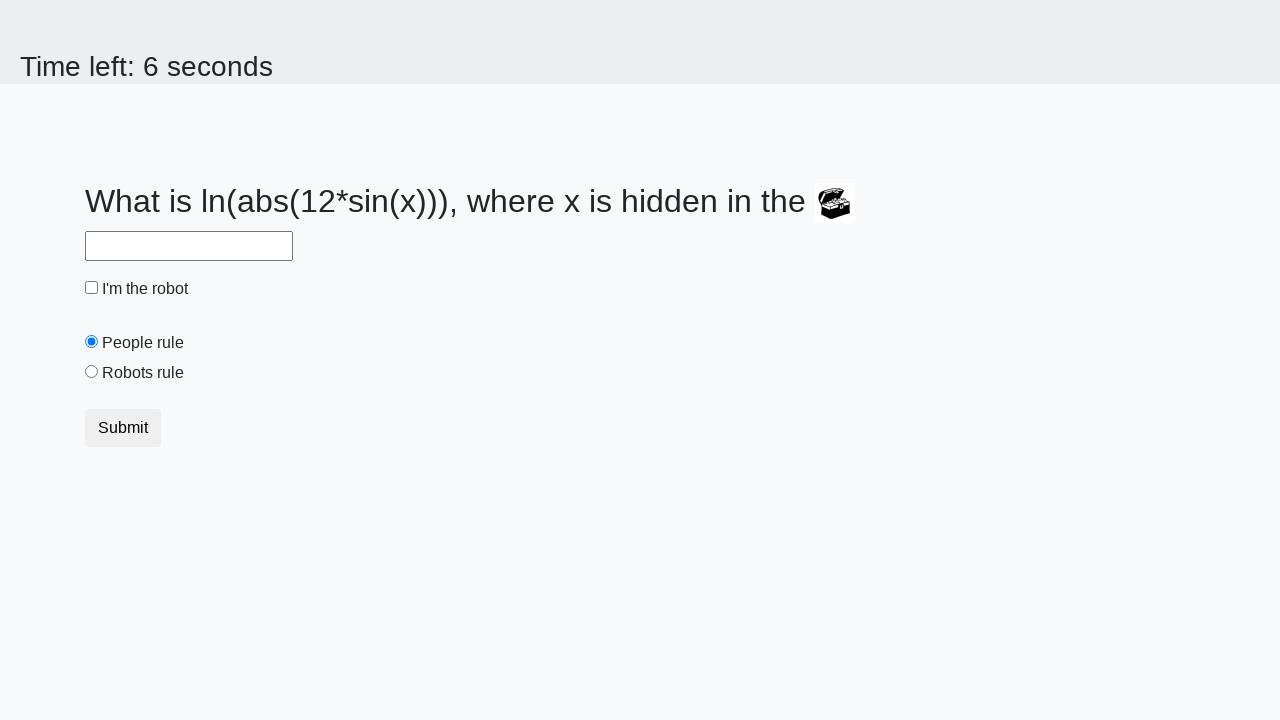

Located treasure image element
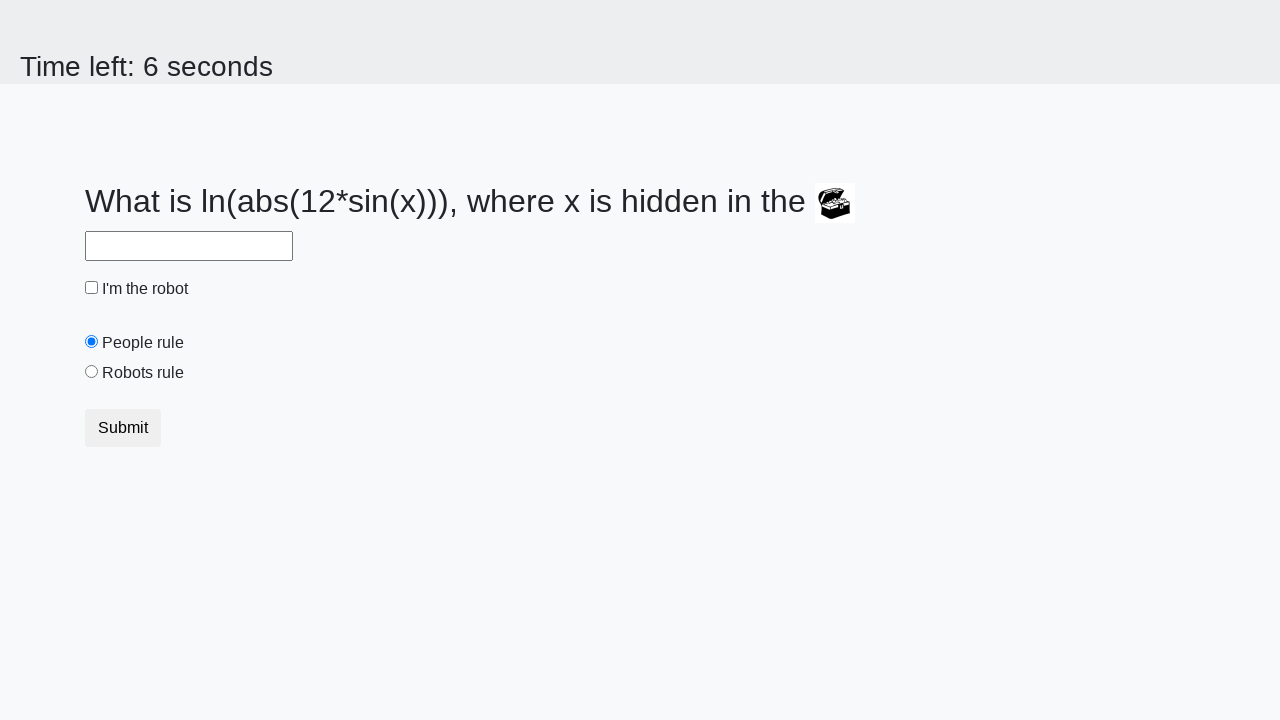

Extracted valuex attribute from treasure image
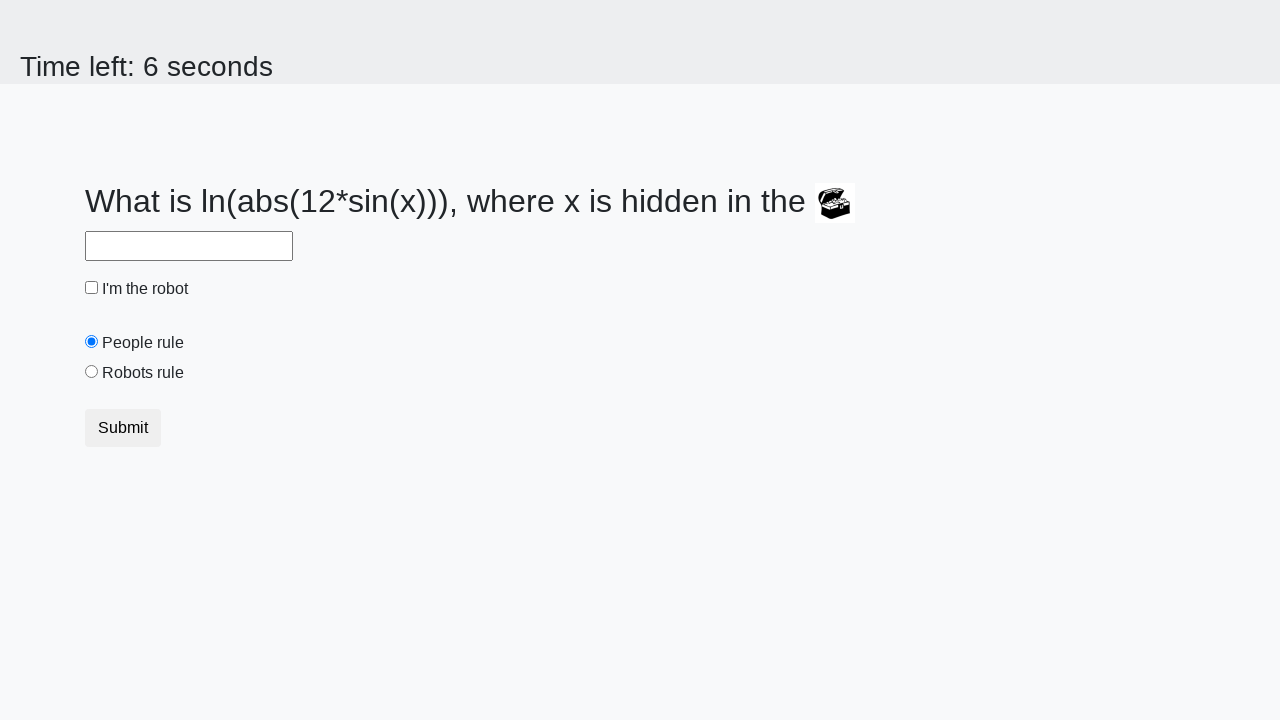

Calculated math captcha result using logarithm formula
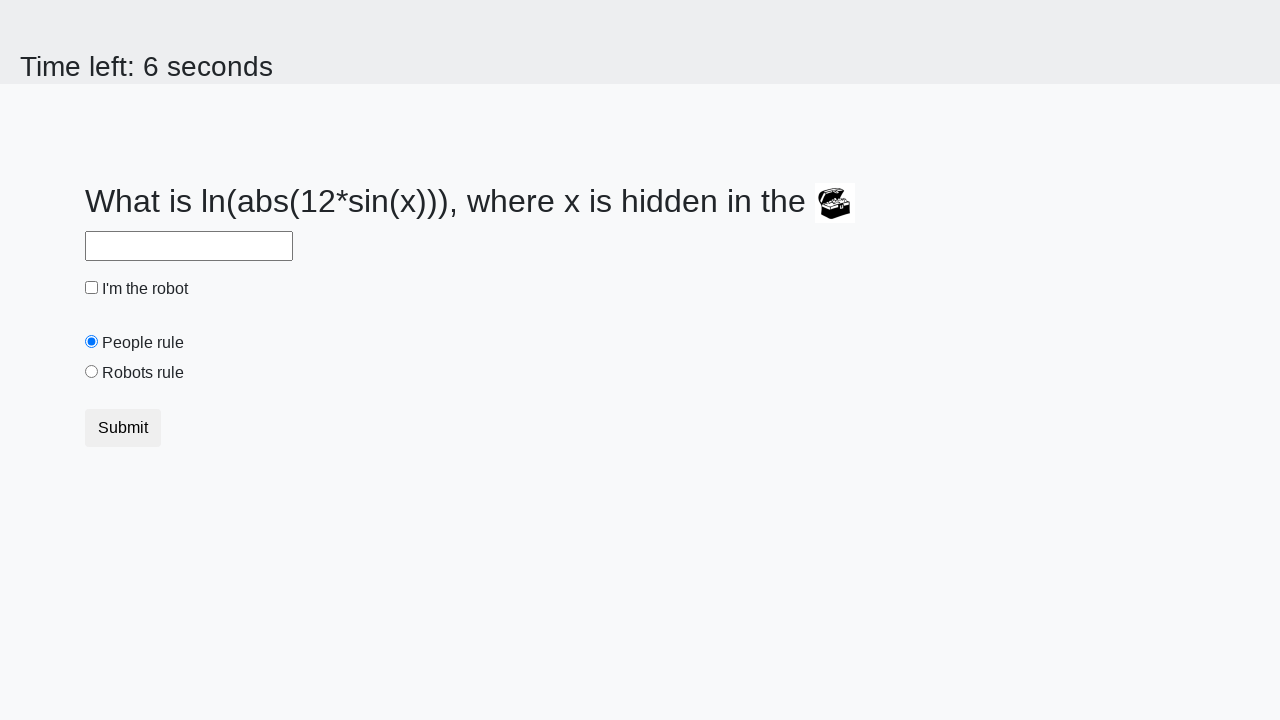

Filled answer field with calculated value on #answer
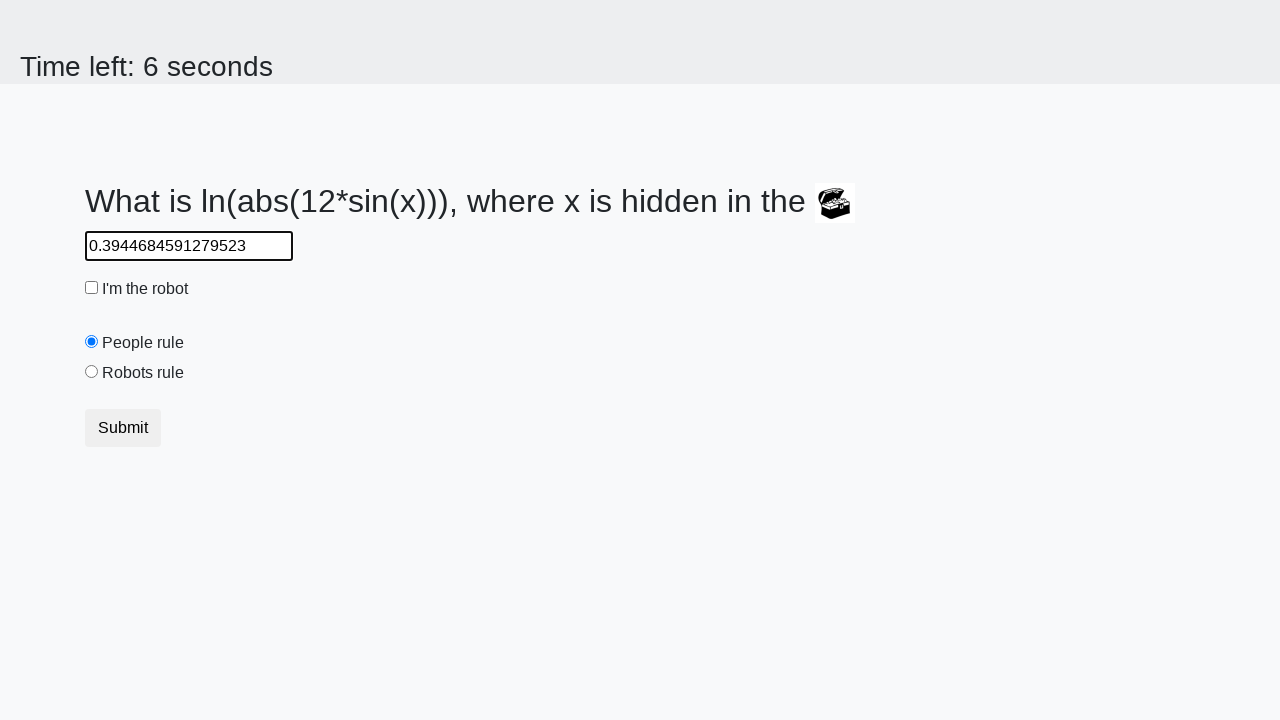

Clicked robot verification checkbox at (92, 288) on #robotCheckbox
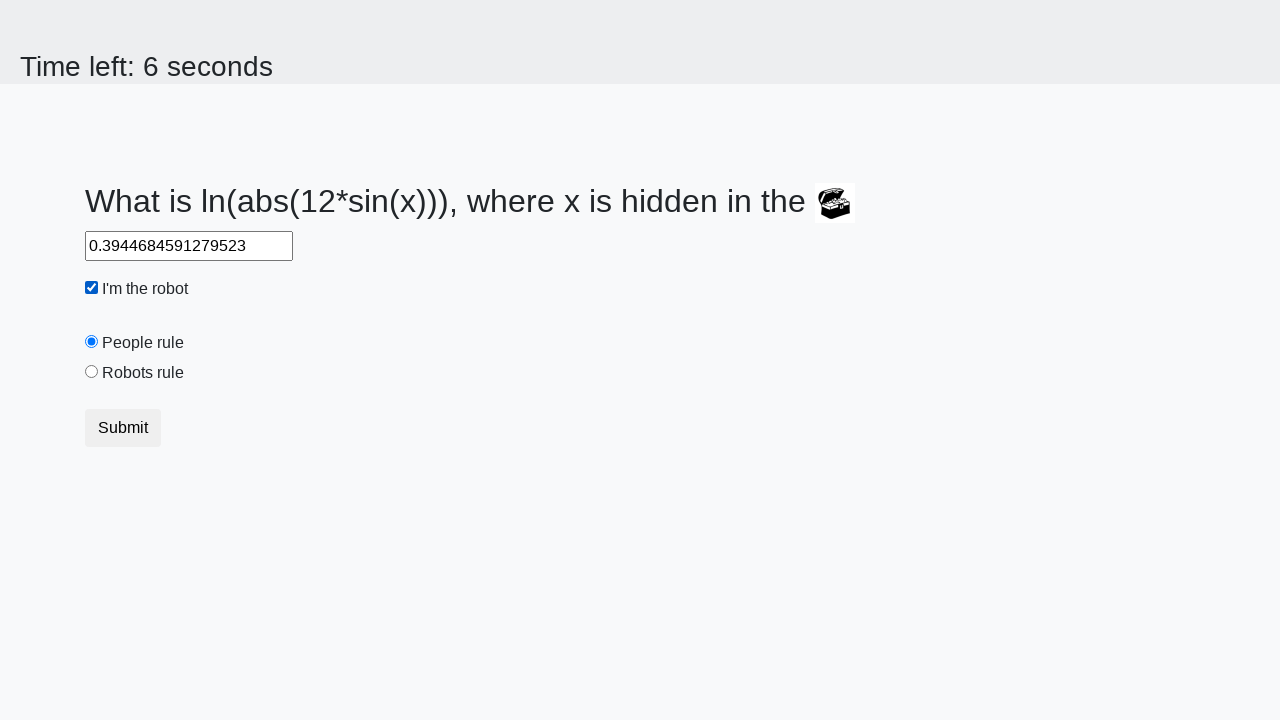

Clicked robots rule radio button at (92, 372) on #robotsRule
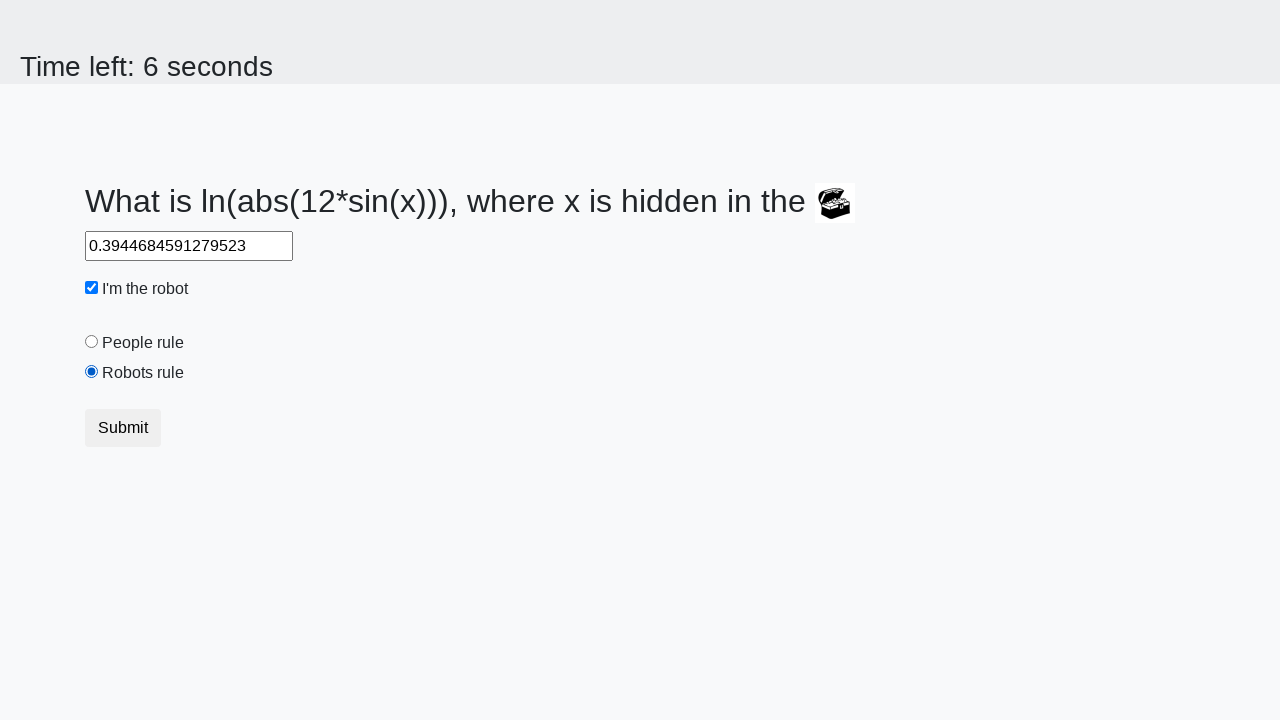

Submitted the form at (123, 428) on button
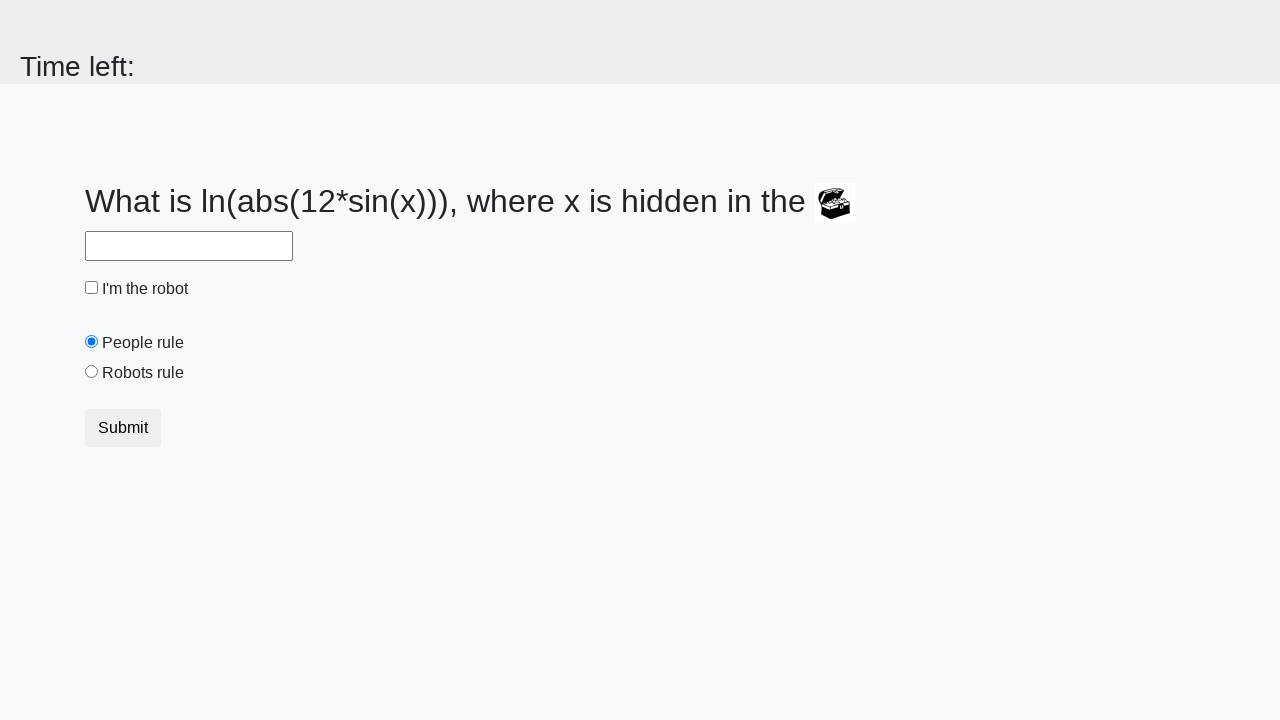

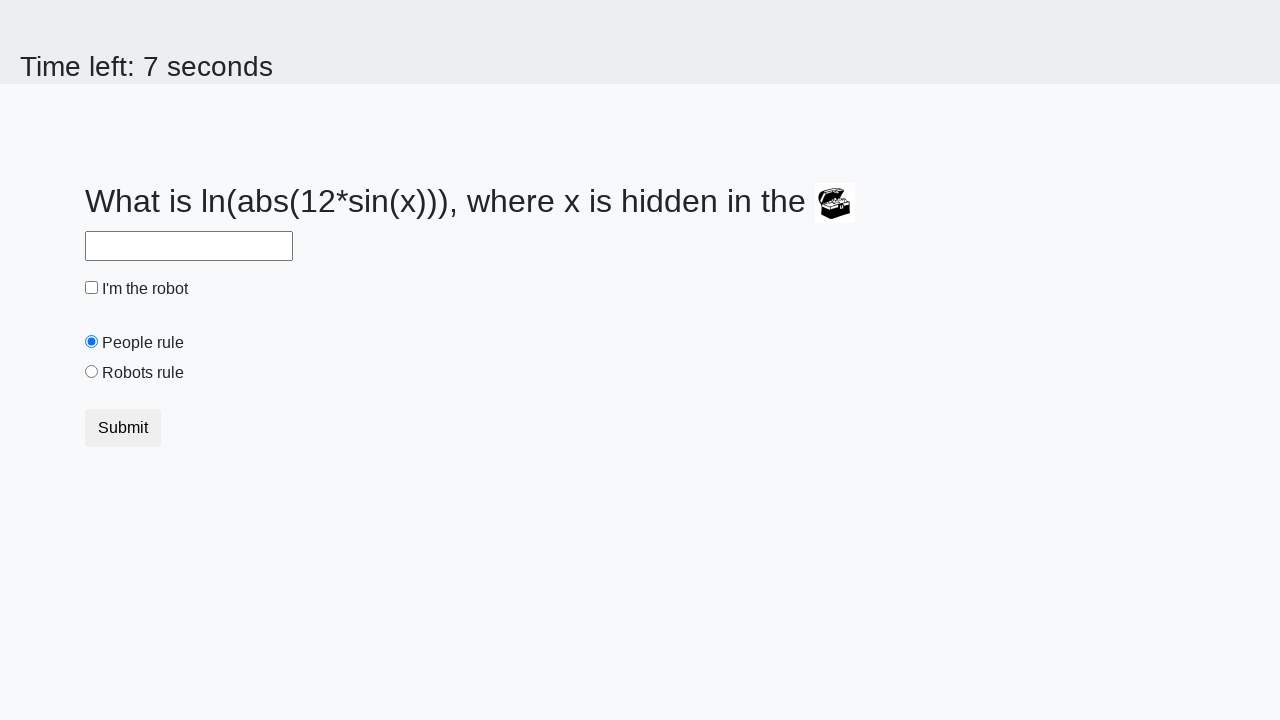